Tests language change functionality by clicking the Russian language option and verifying the Latvian language option becomes visible

Starting URL: http://ss.com

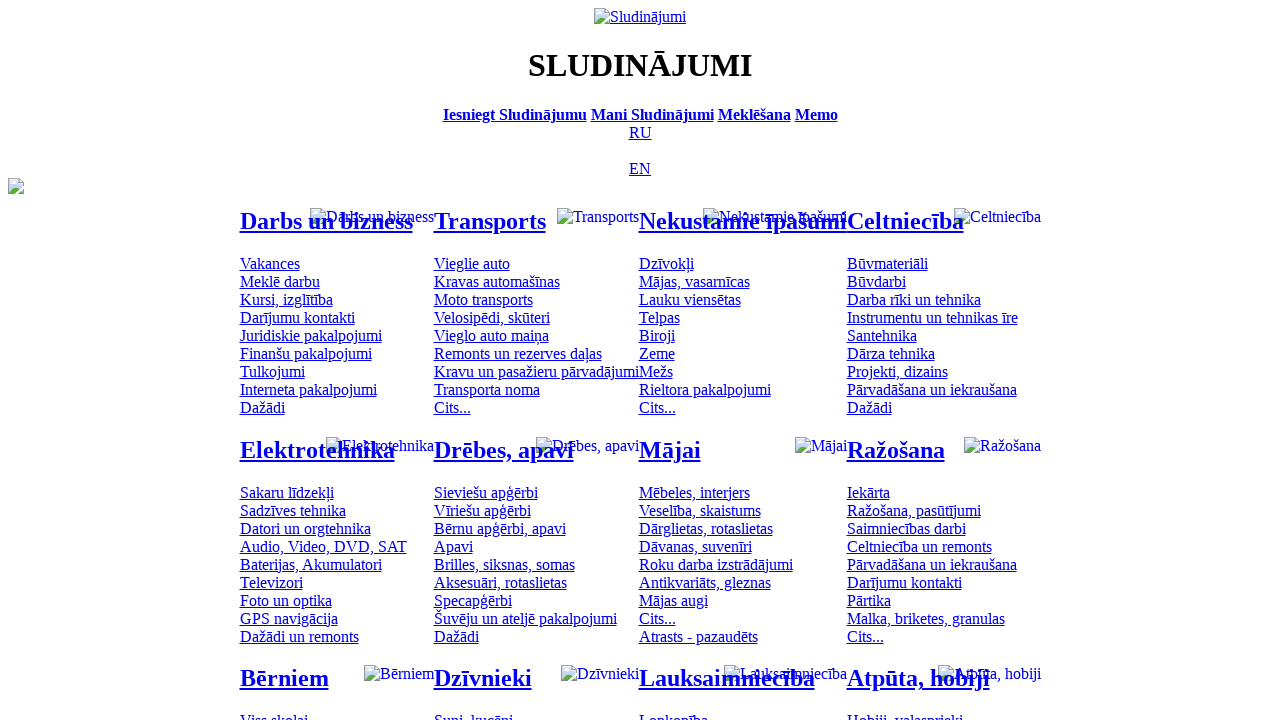

Navigated to http://ss.com
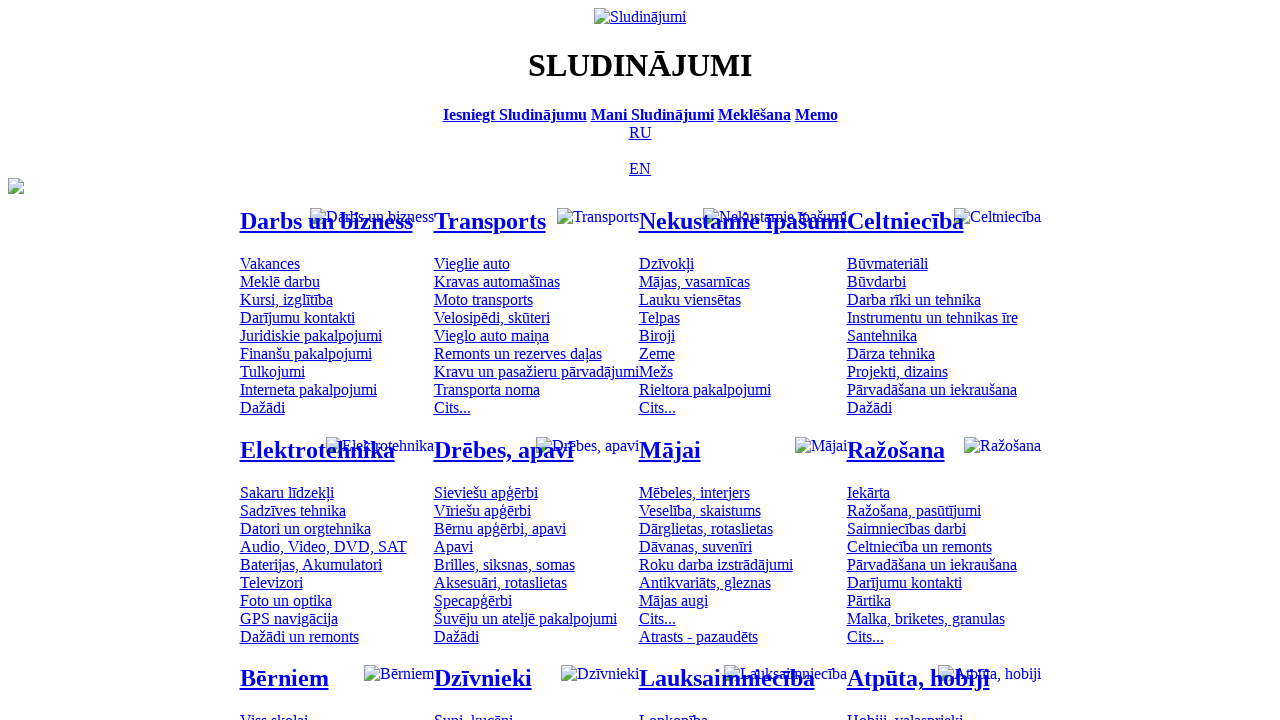

Clicked on Russian language option at (640, 132) on [title='По-русски']
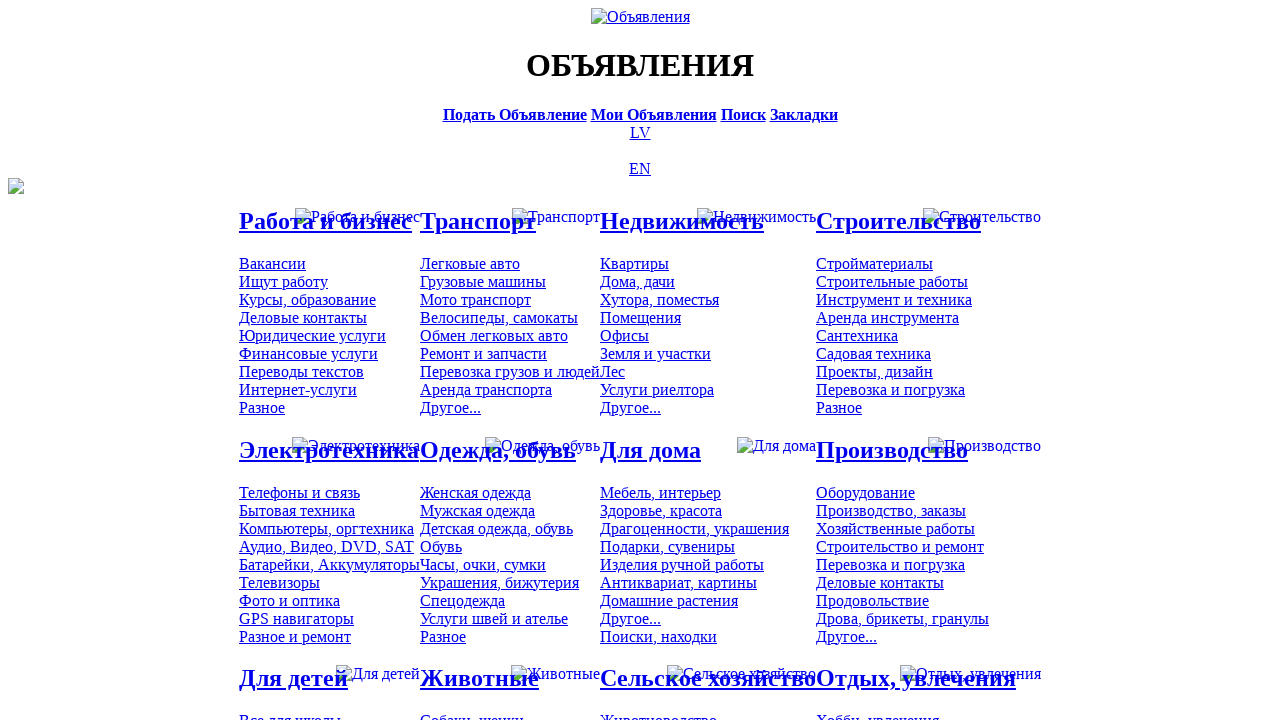

Latvian language option became visible after language change
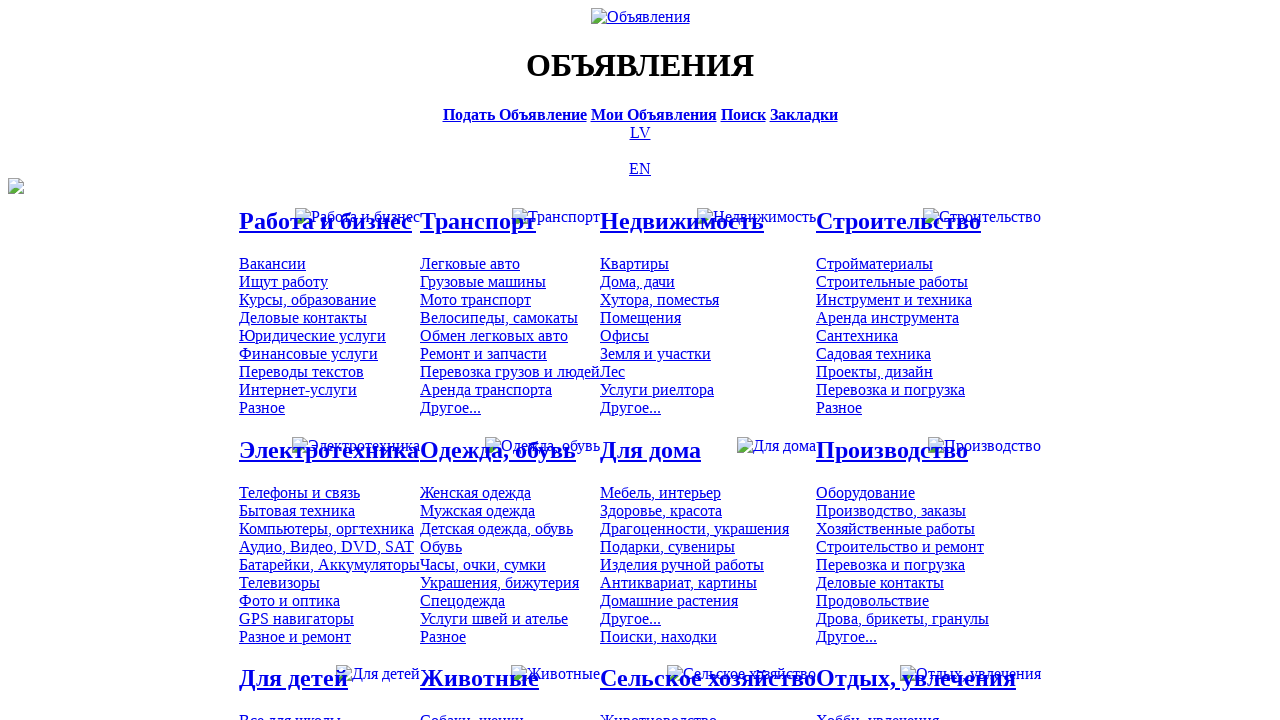

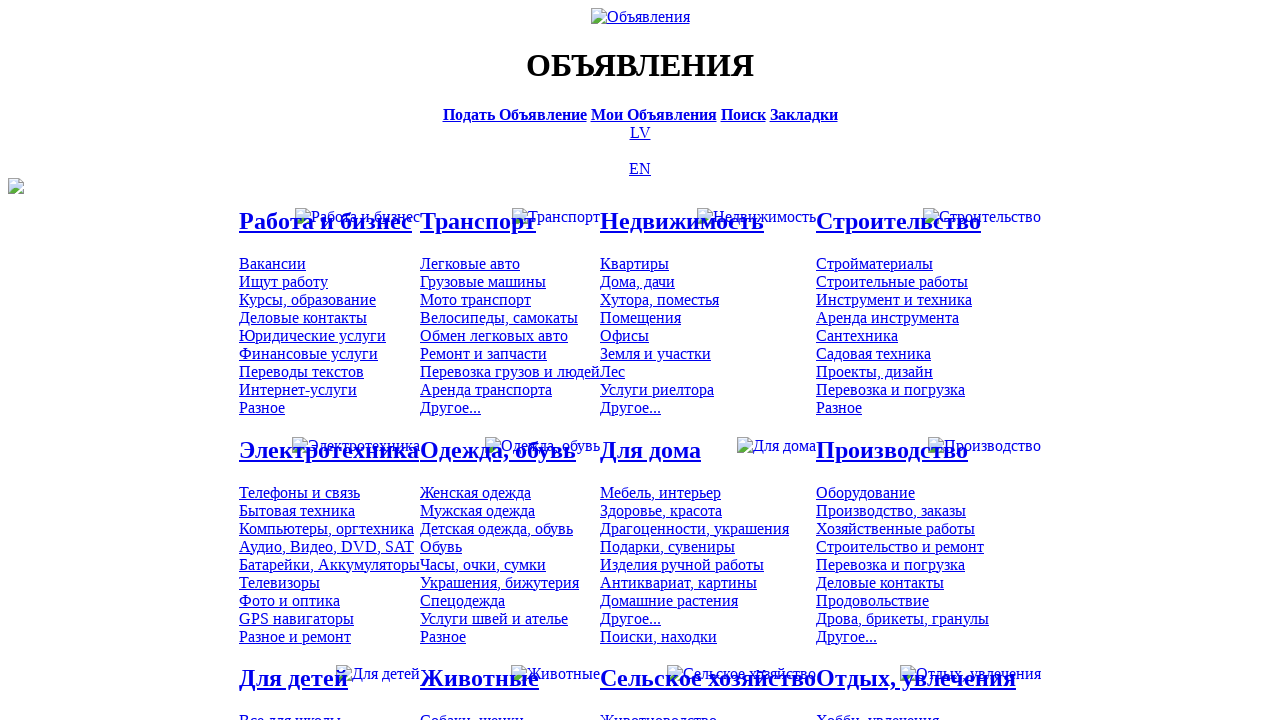